Tests drag and drop functionality on jQuery UI demo page by dragging an element and dropping it onto a target area

Starting URL: https://jqueryui.com/droppable/

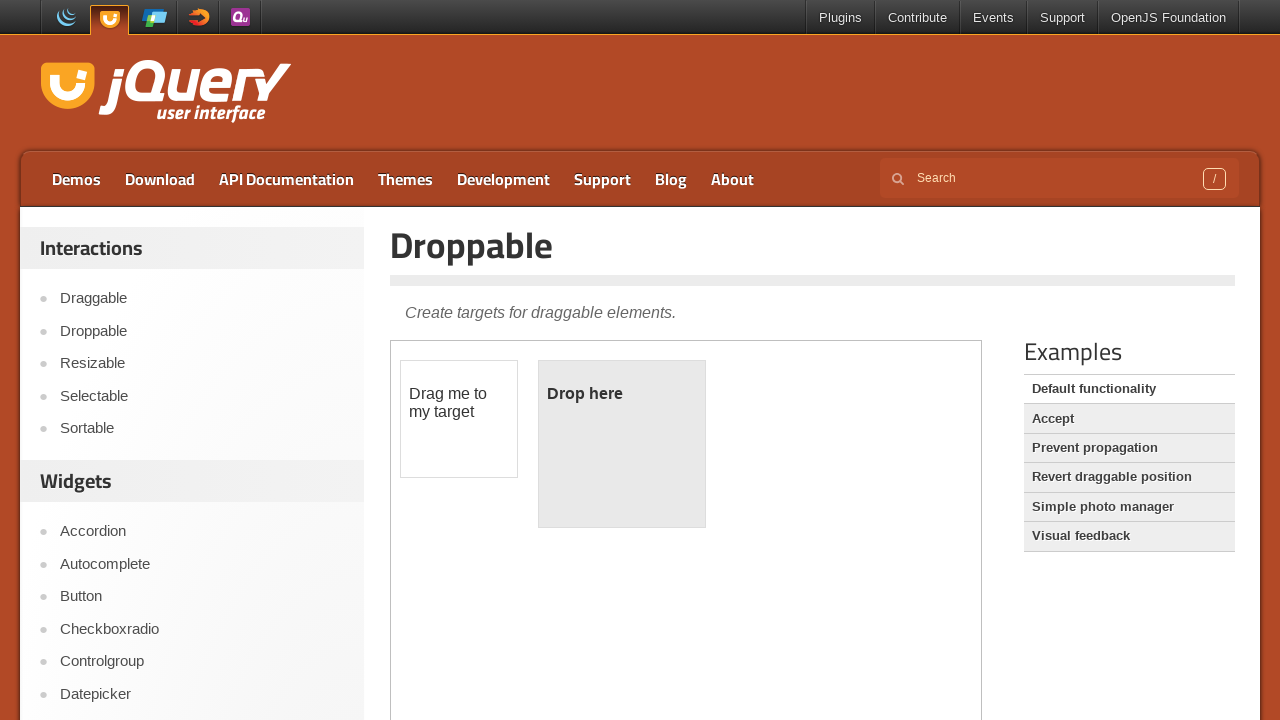

Located and switched to iframe containing drag and drop demo
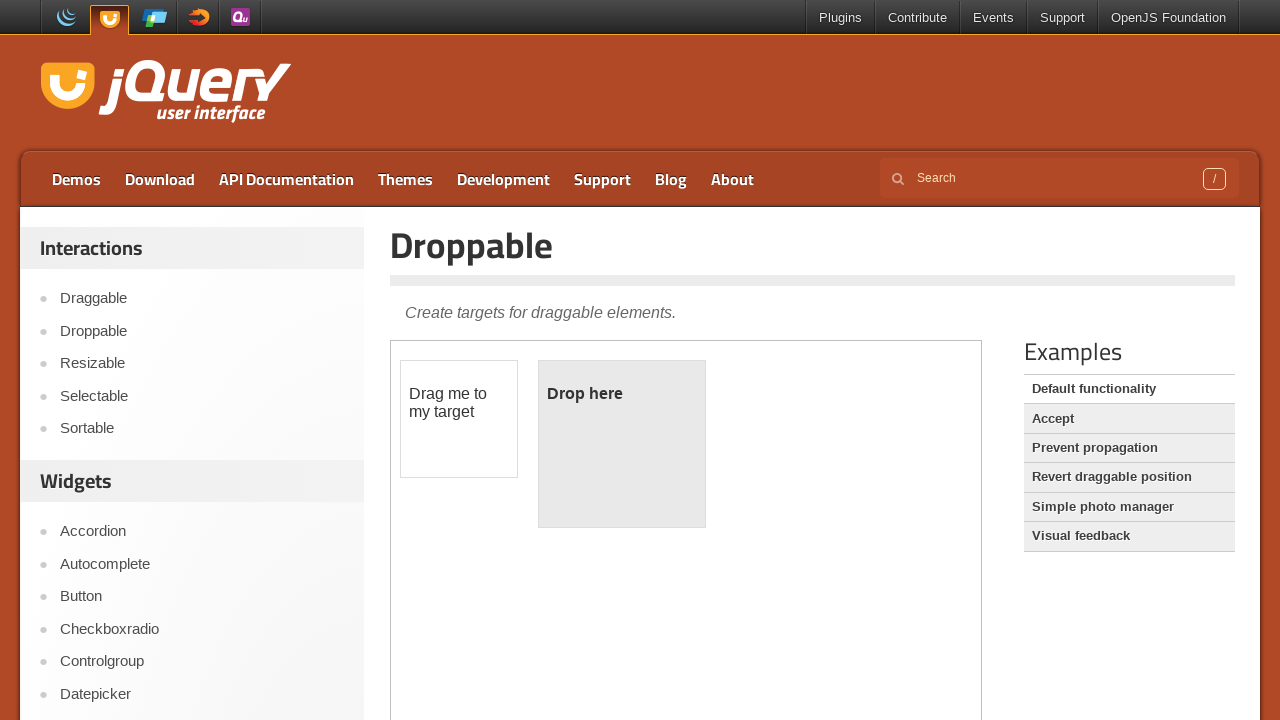

Located draggable element with ID 'draggable'
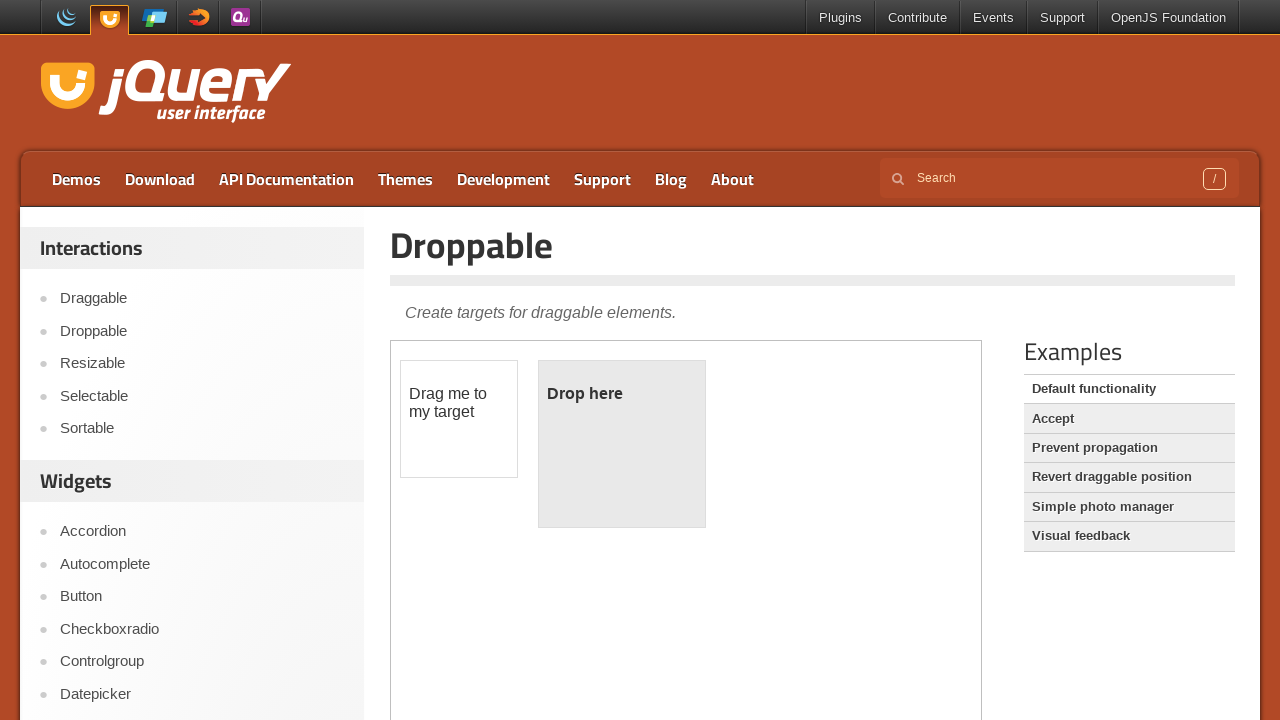

Located droppable target element with ID 'droppable'
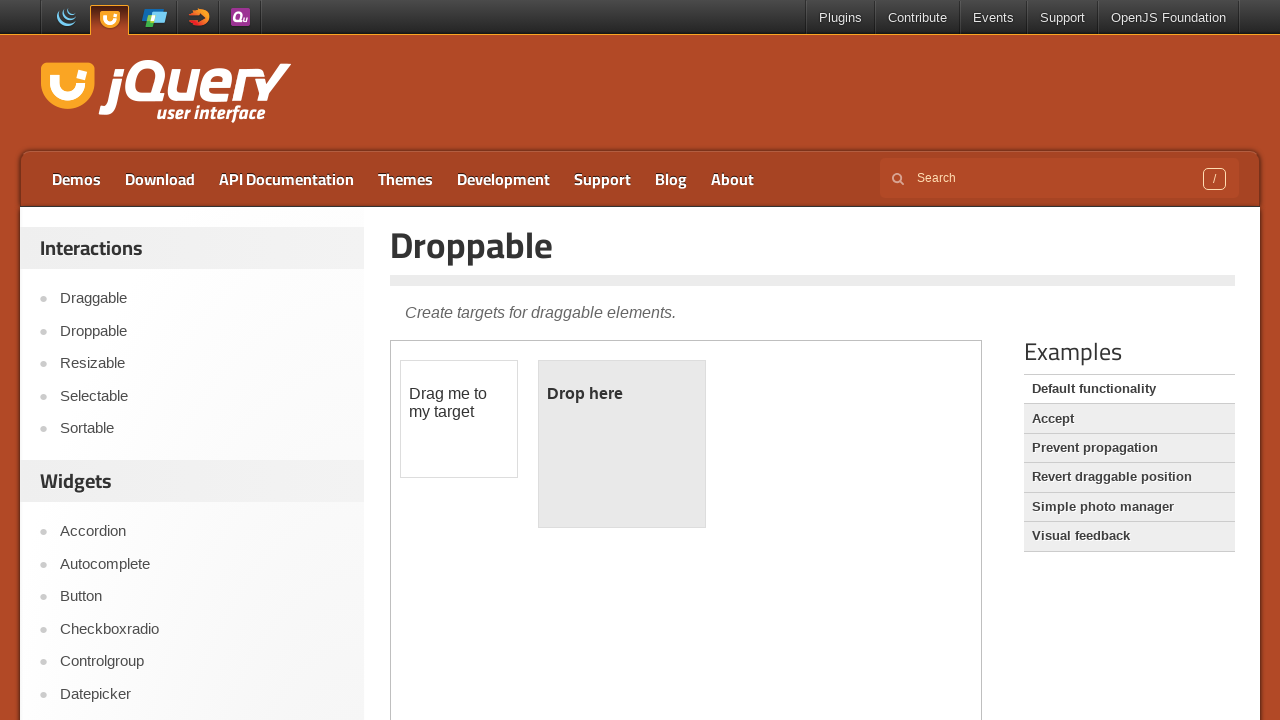

Retrieved initial position of draggable element: {'x': 400.109375, 'y': 359.875, 'width': 118, 'height': 118}
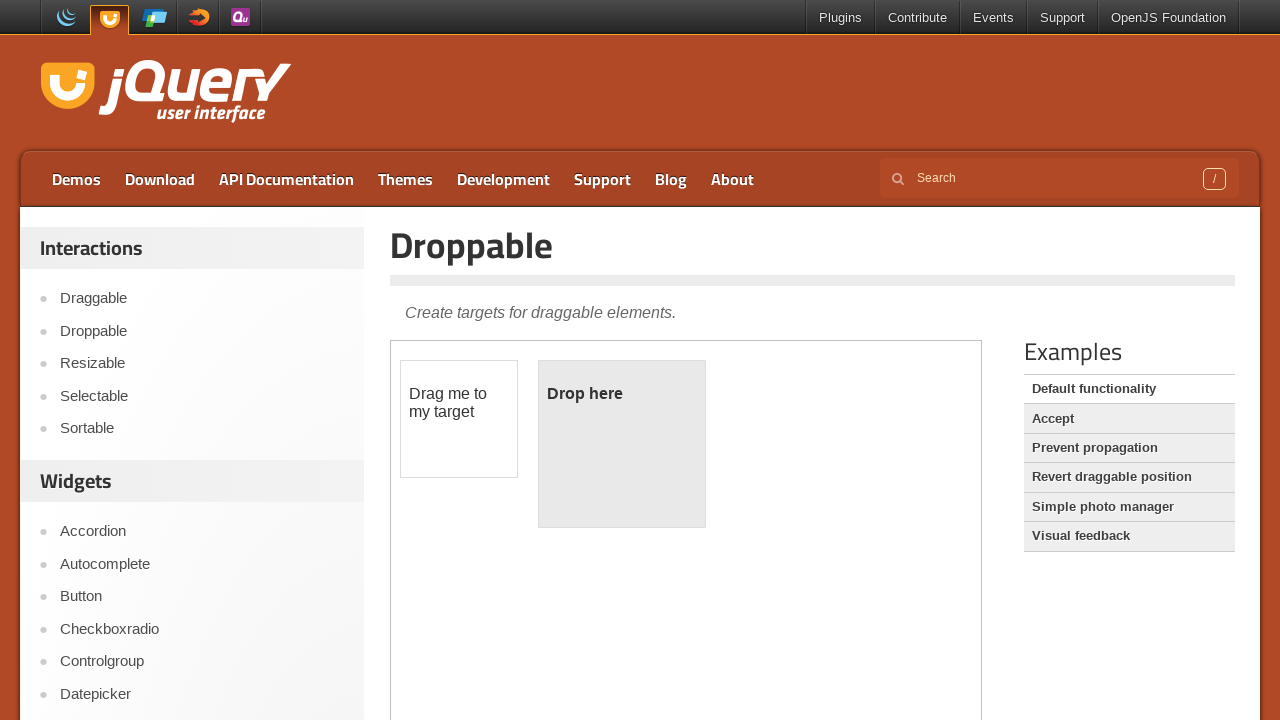

Performed drag and drop operation from draggable to droppable element at (622, 444)
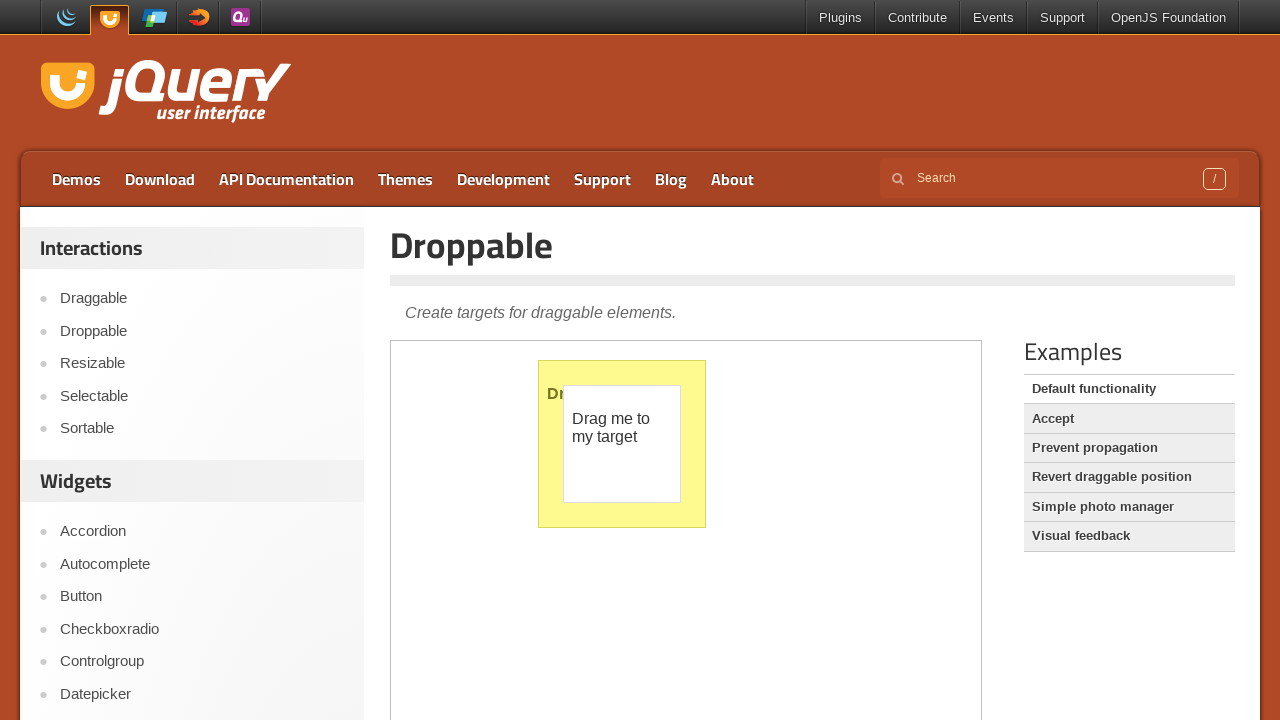

Retrieved final position of droppable element: {'x': 538.109375, 'y': 359.875, 'width': 168, 'height': 168}
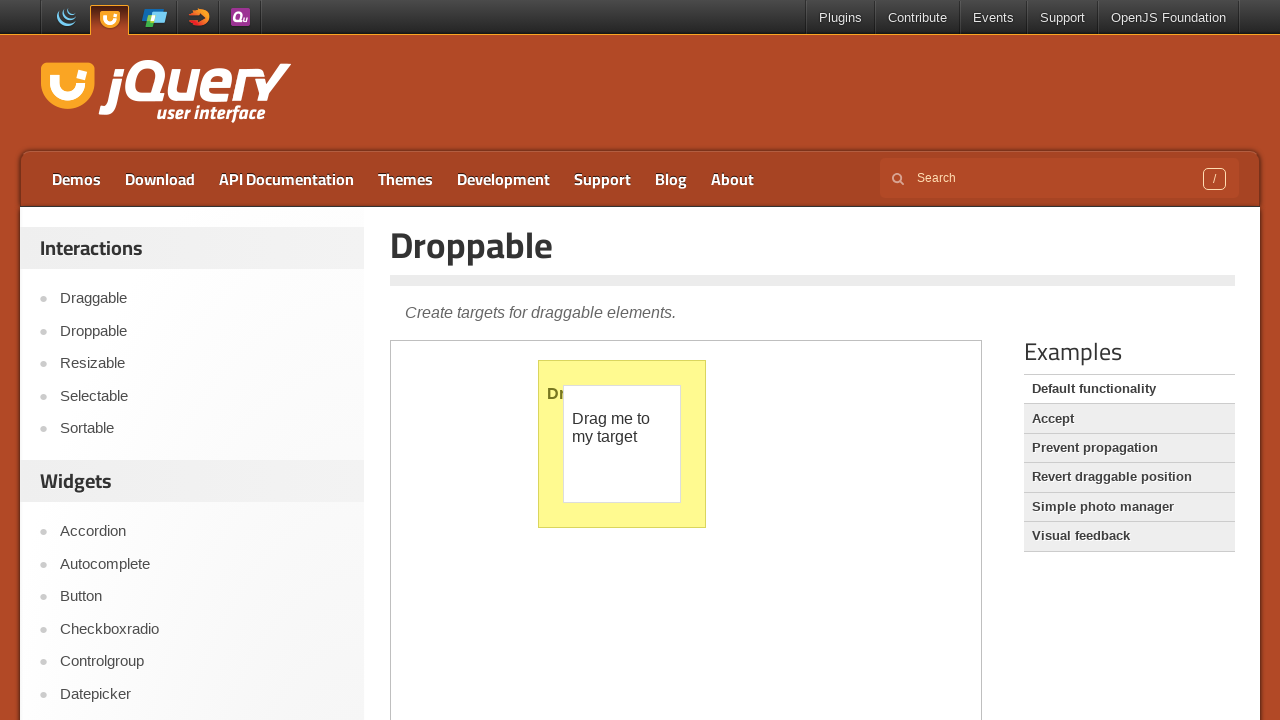

Retrieved dropped text content: '
	Dropped!
'
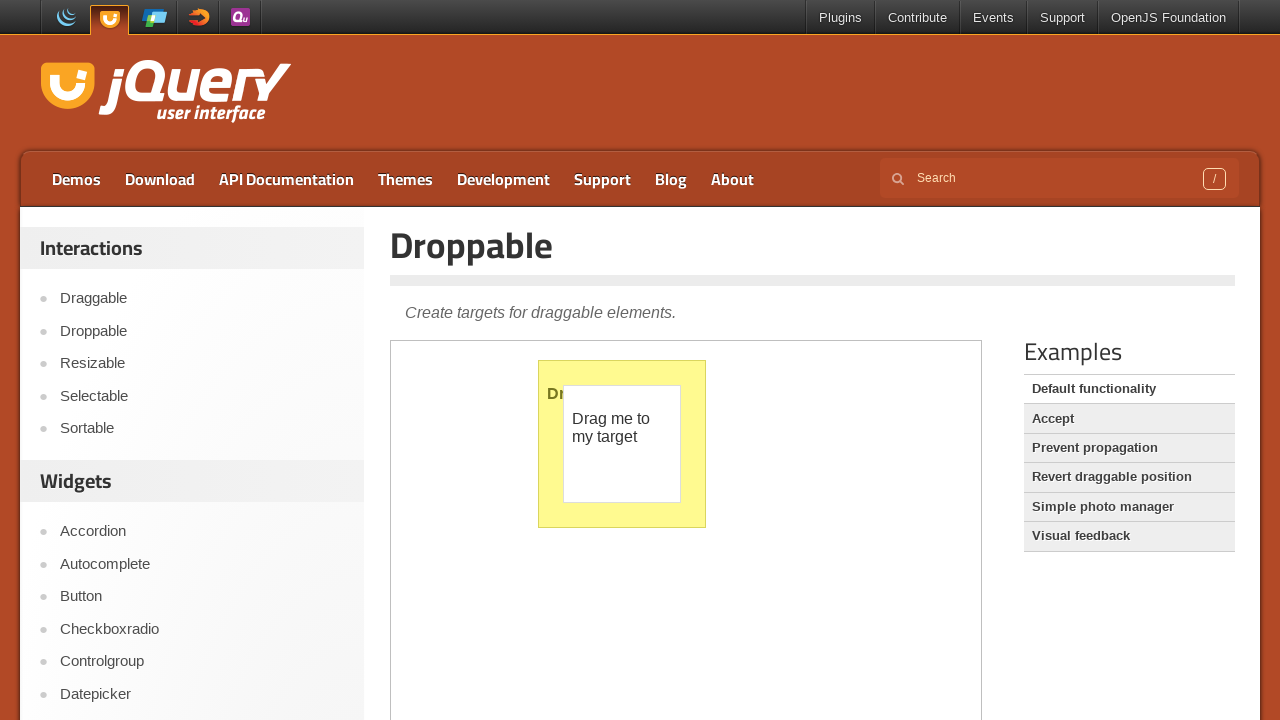

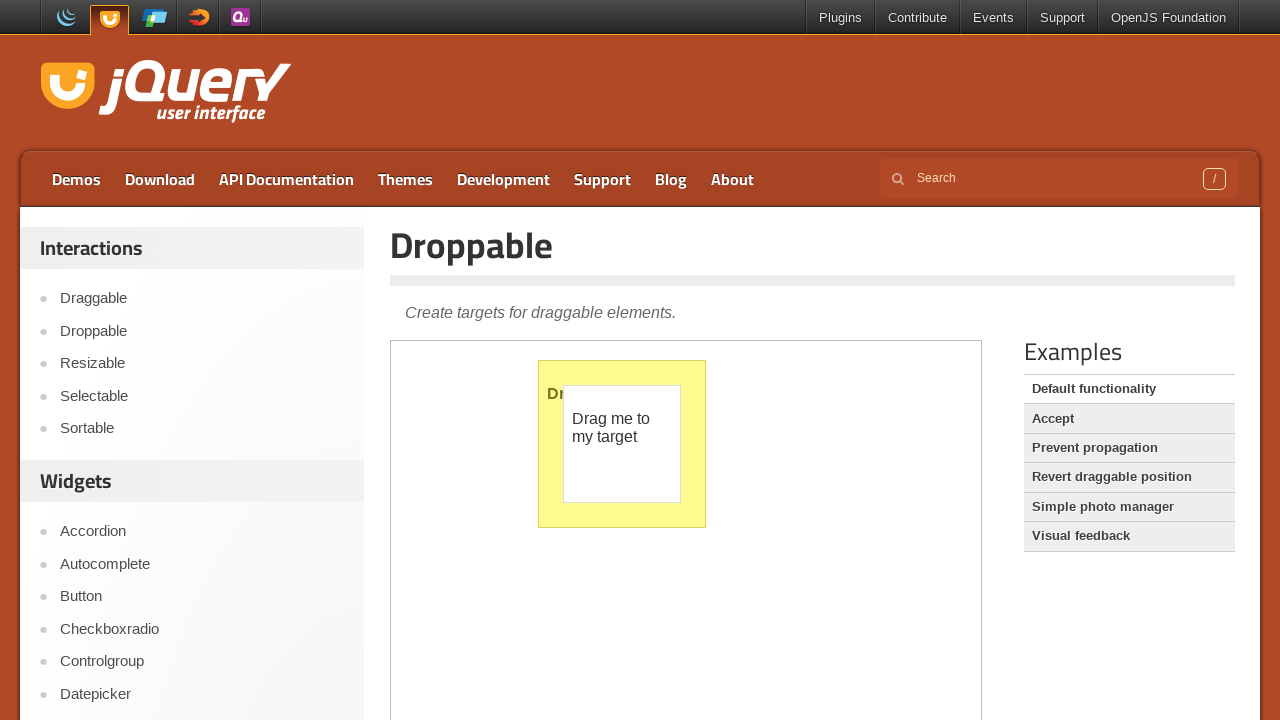